Tests various element finding strategies on DemoQA website, locating form labels and input fields using different selectors (CSS, XPath, ID, class name, tag name), then navigates to the Links section and finds link elements.

Starting URL: https://demoqa.com/text-box

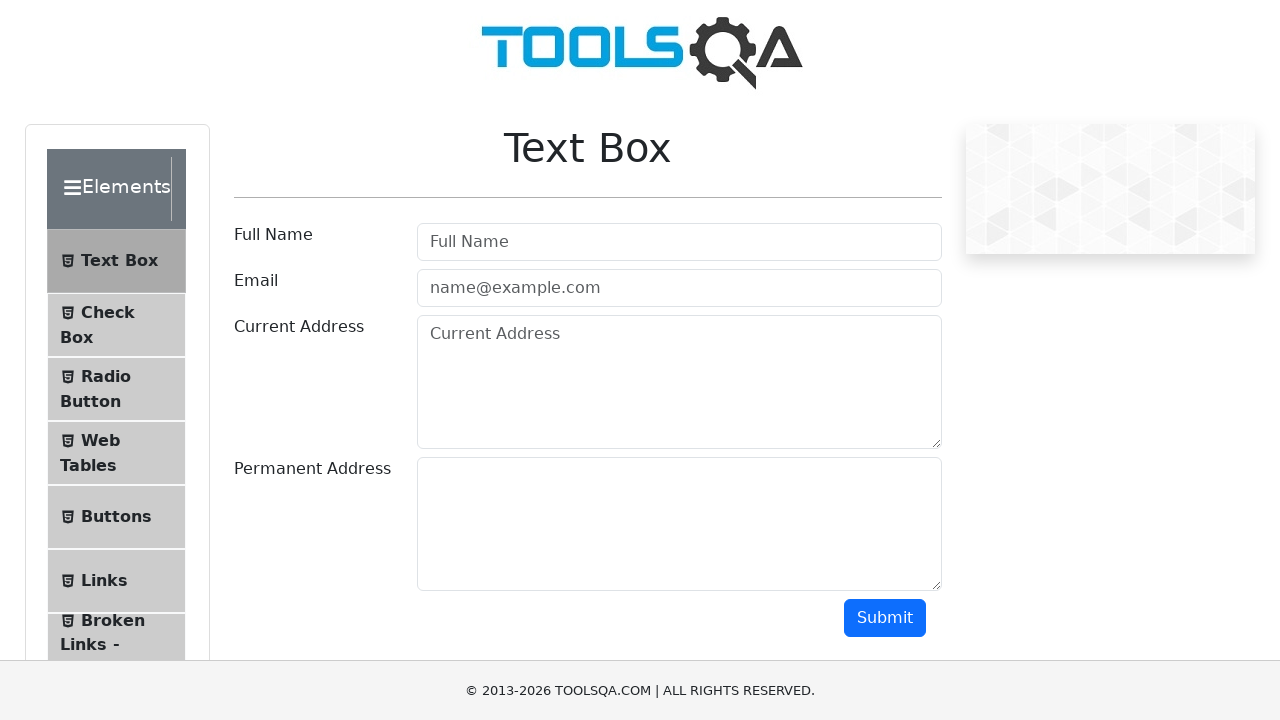

Waited for form labels to load on Text Box page
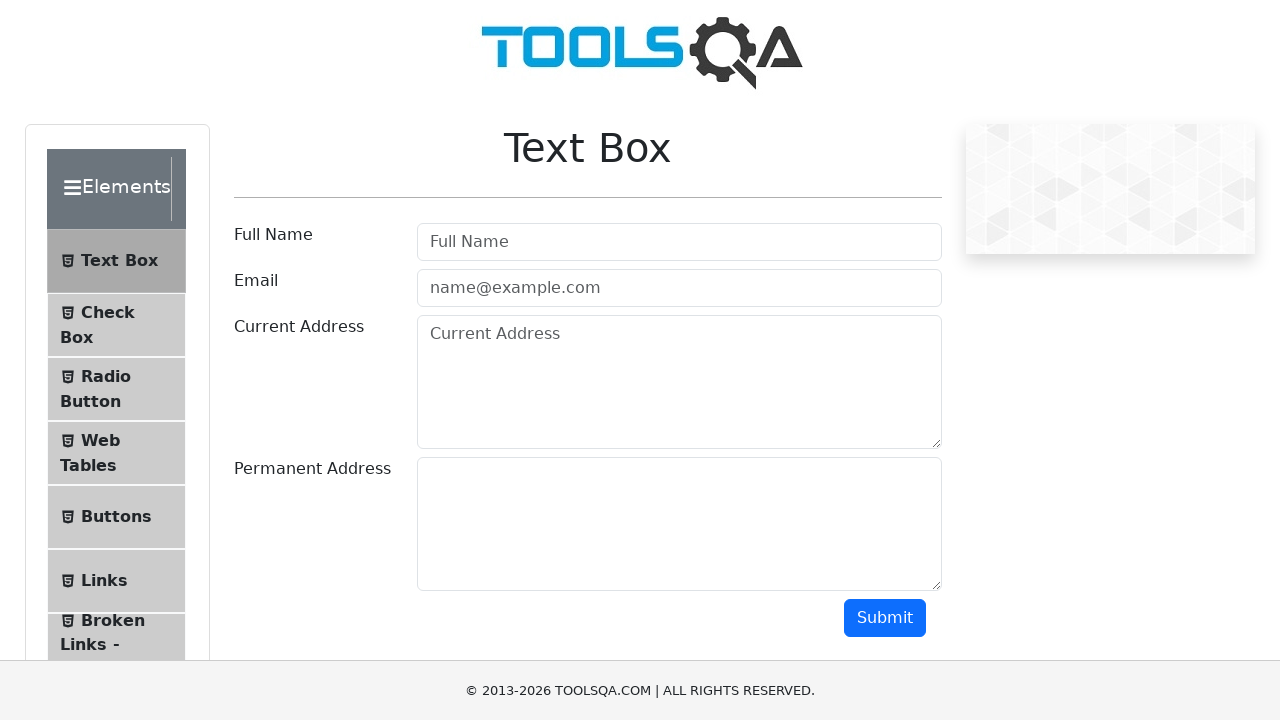

Verified userName input field is present
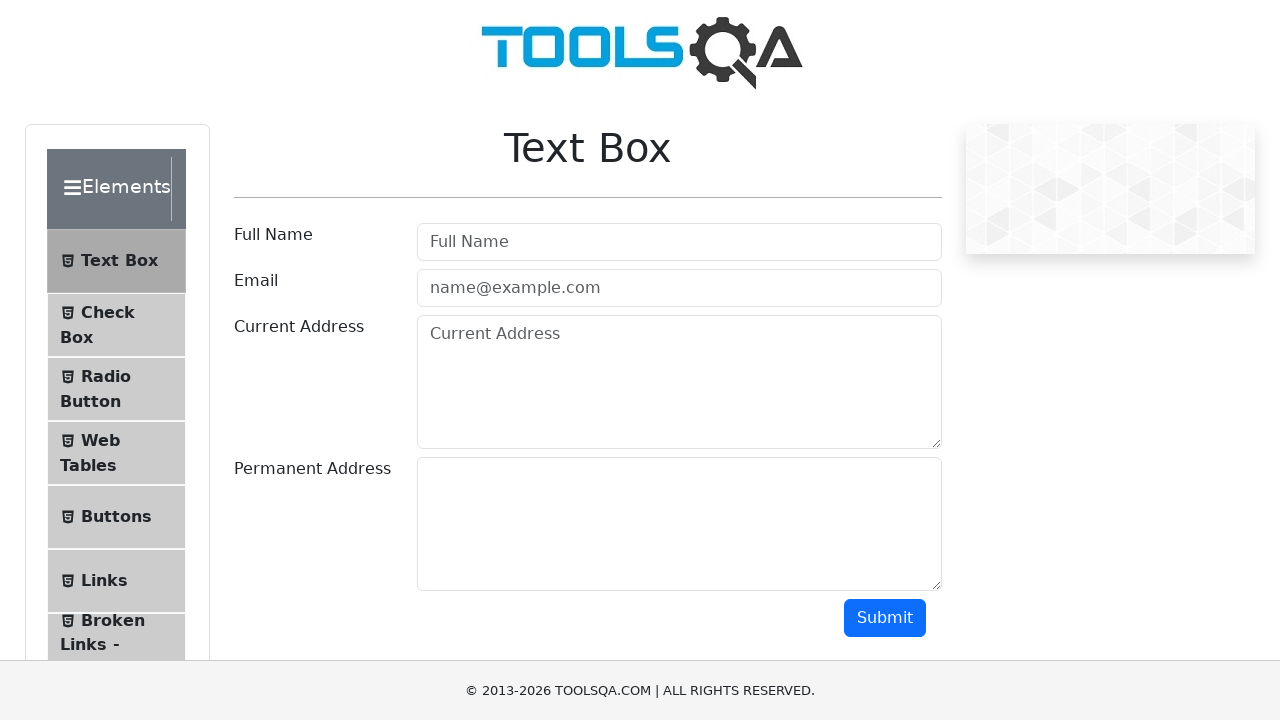

Clicked on Links menu item in sidebar at (104, 581) on xpath=//span[text()='Links']
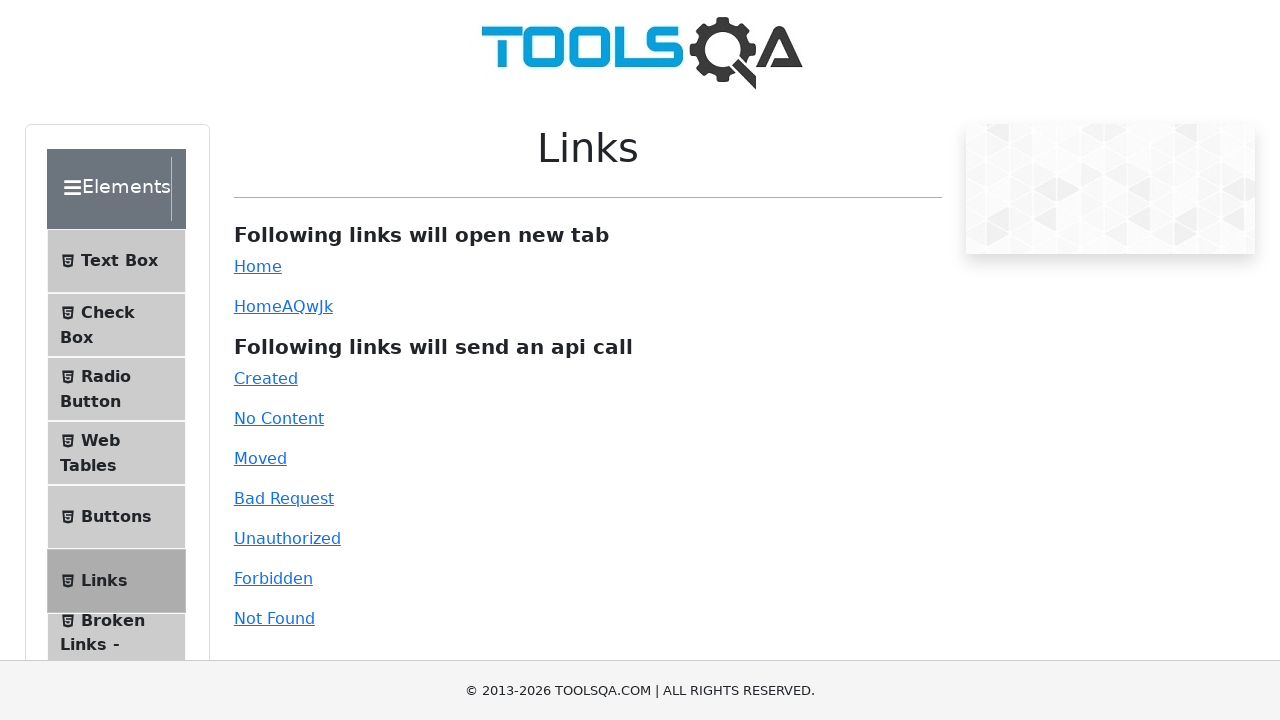

Verified link elements are present on Links page
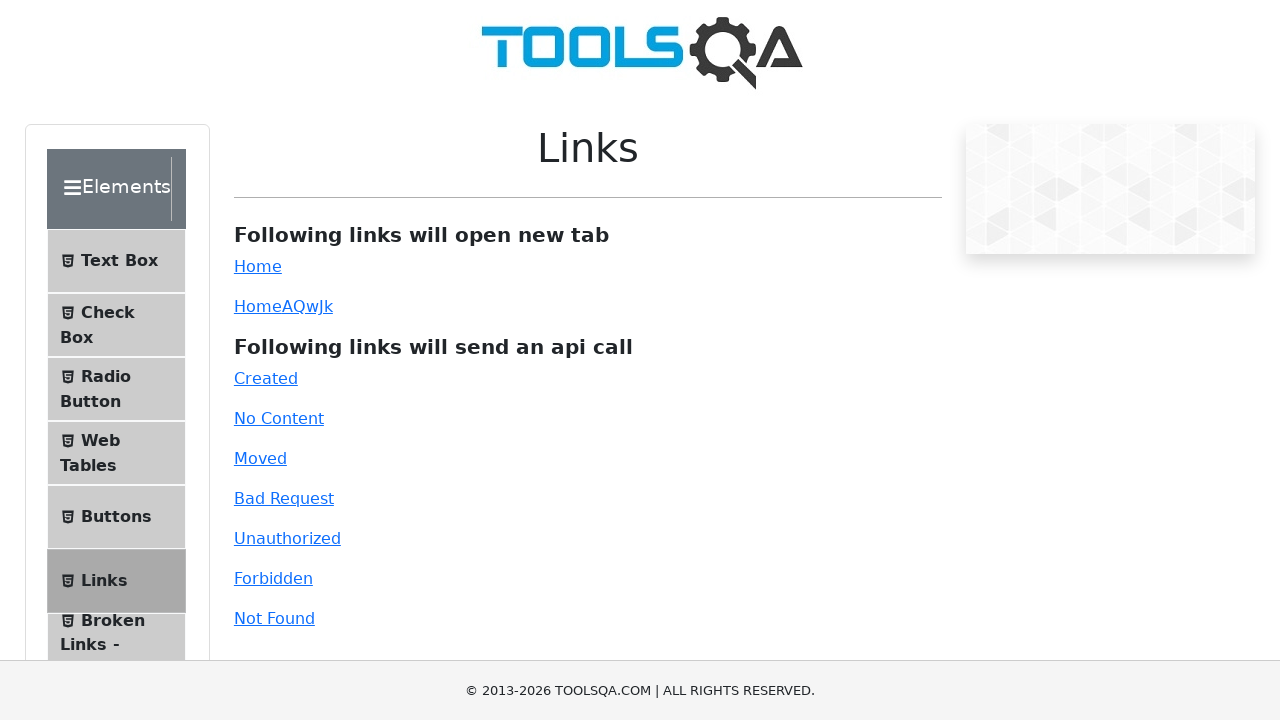

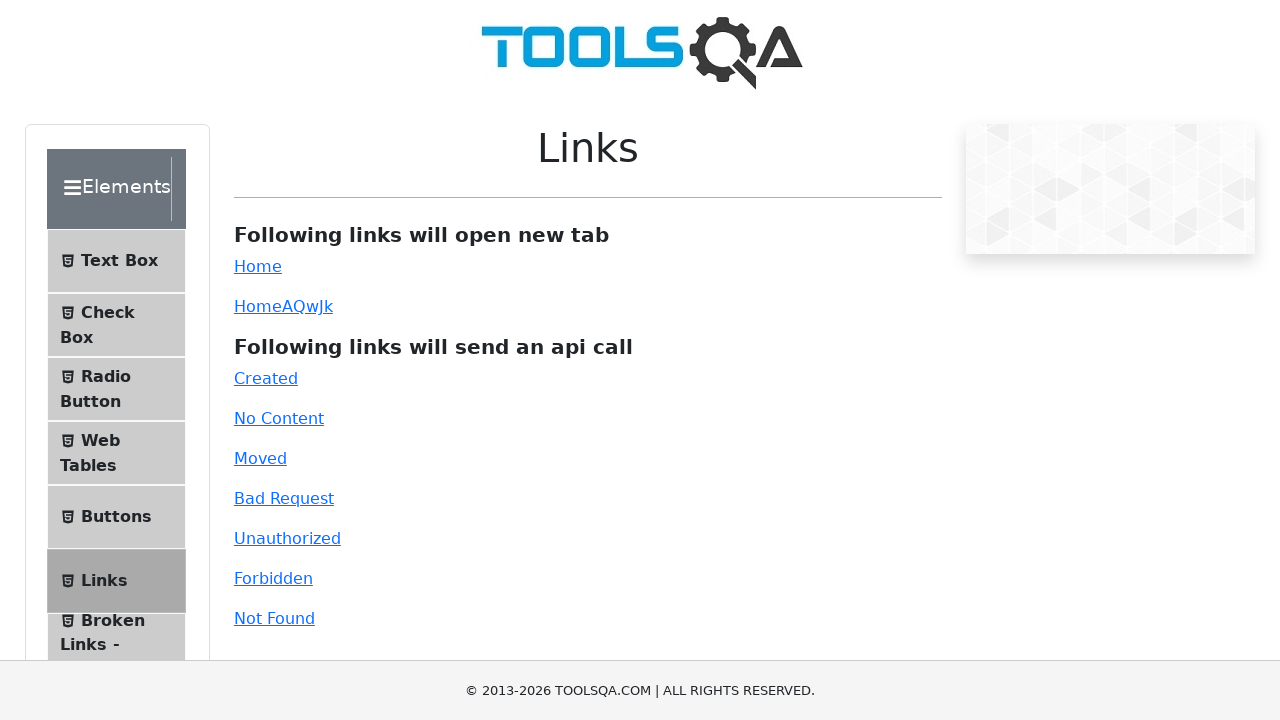